Tests drag and drop functionality by dragging element A and dropping it onto element B

Starting URL: https://crossbrowsertesting.github.io/drag-and-drop

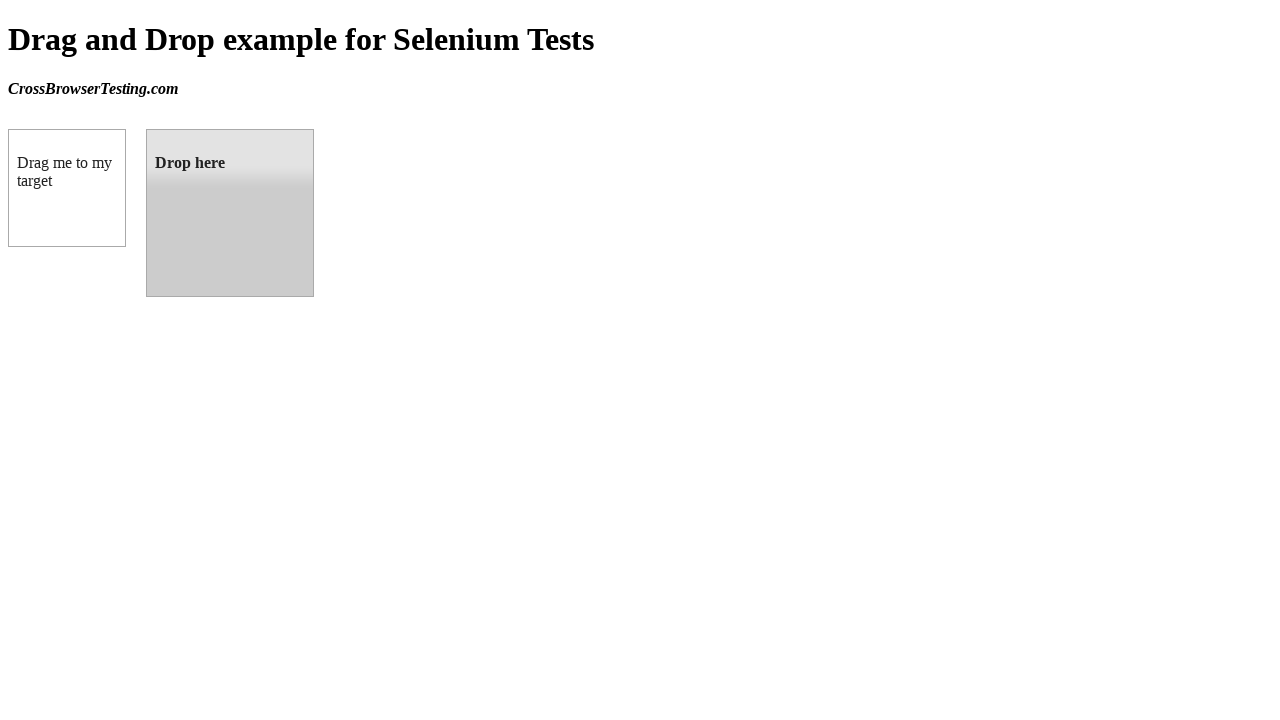

Navigated to drag and drop test page
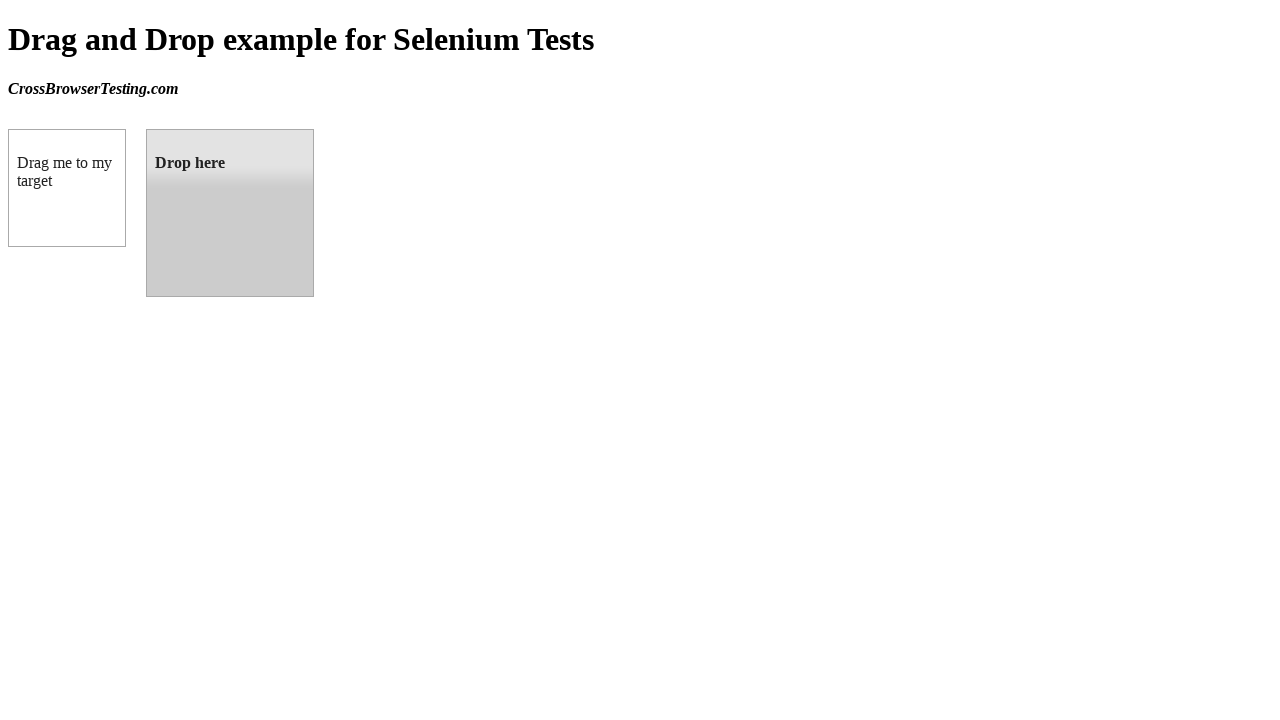

Located draggable element A
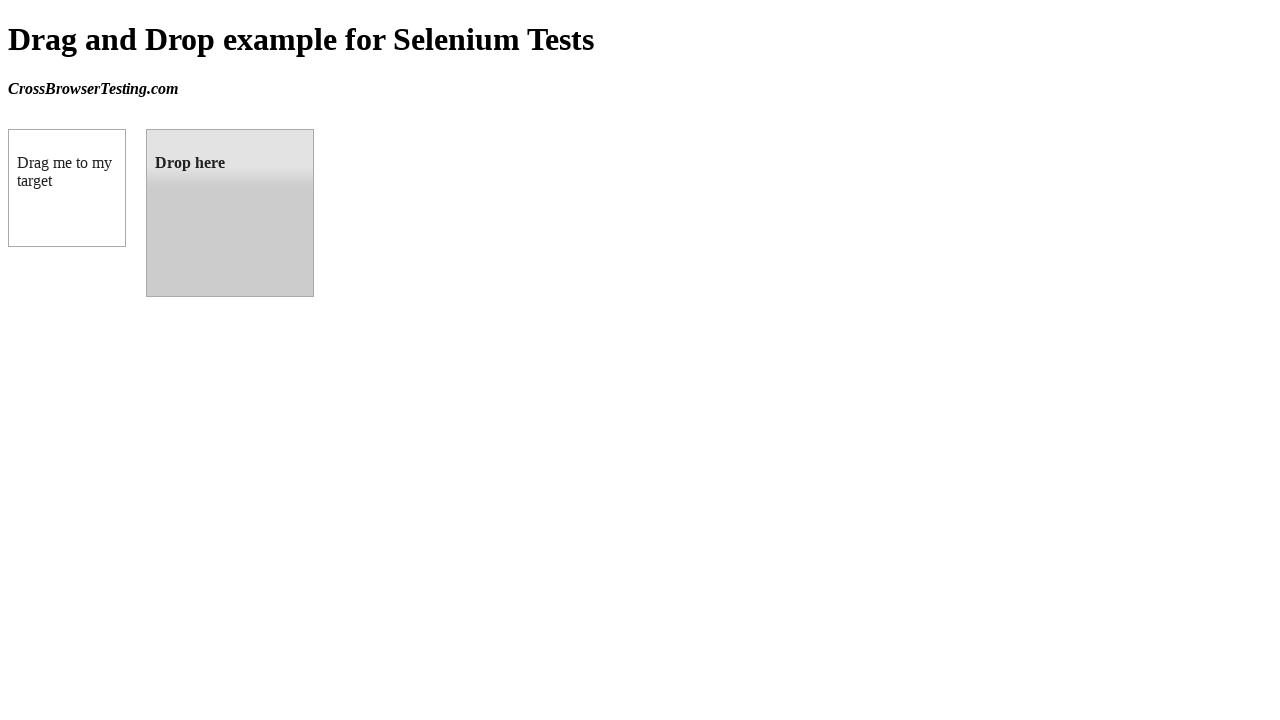

Located droppable element B
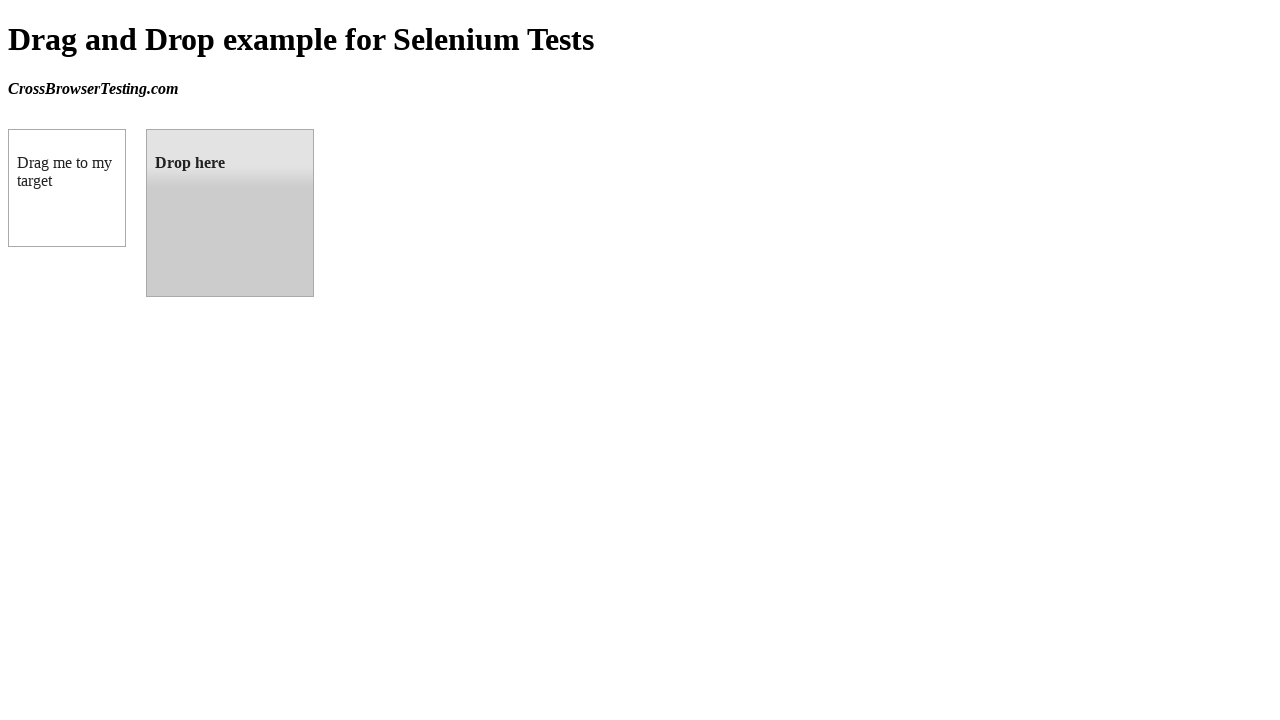

Dragged element A and dropped it onto element B at (230, 213)
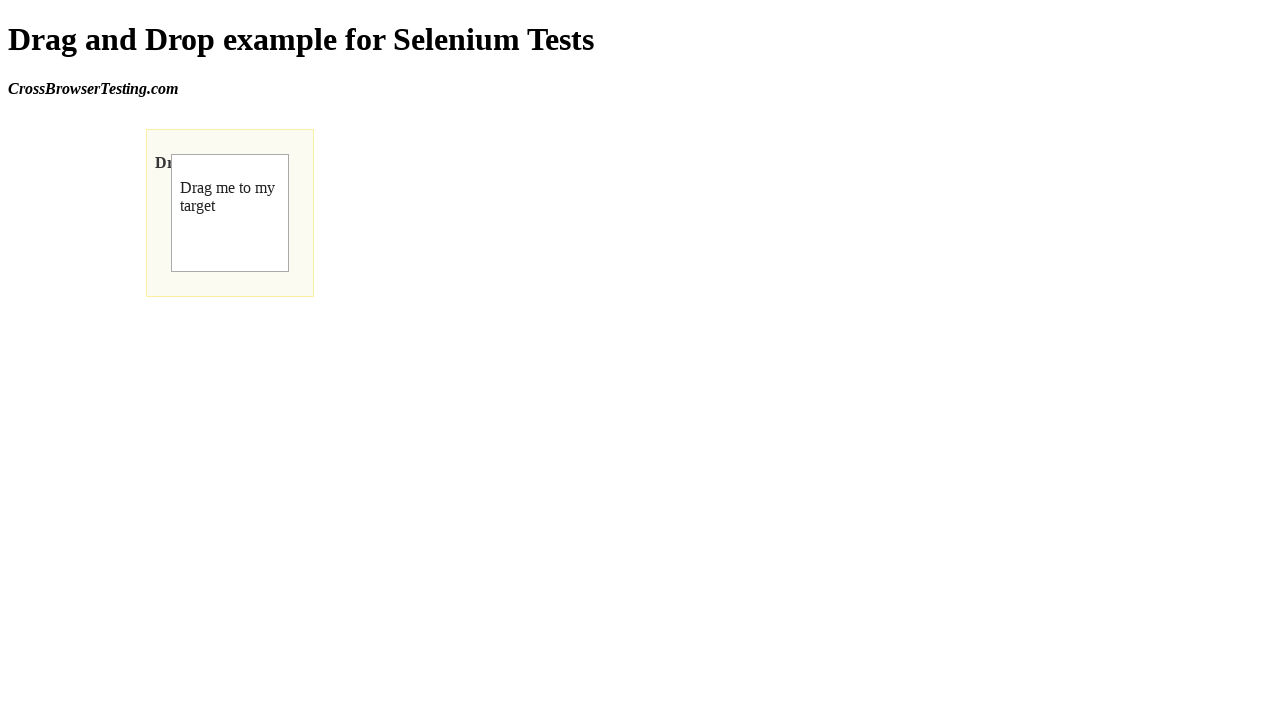

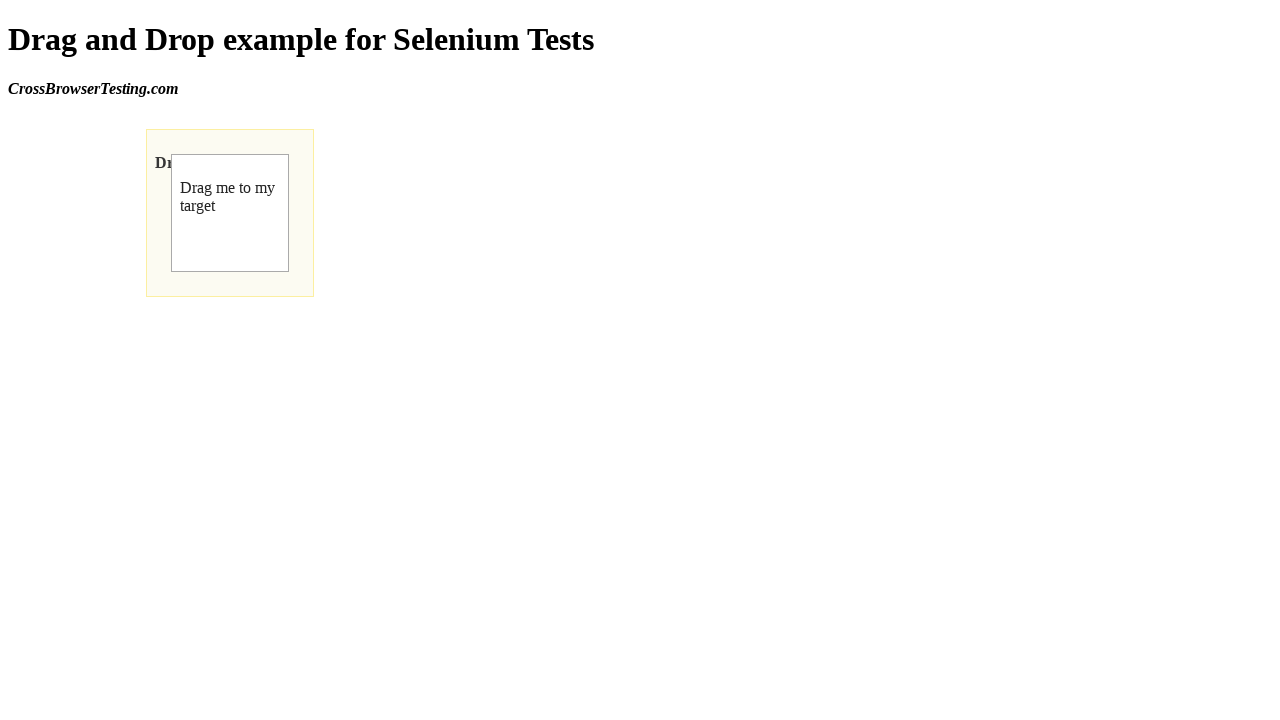